Tests searching for a non-existent product (tylenol) on Marshalls website and verifies the search returns a no results page

Starting URL: https://www.marshalls.com/us/store/index.jsp

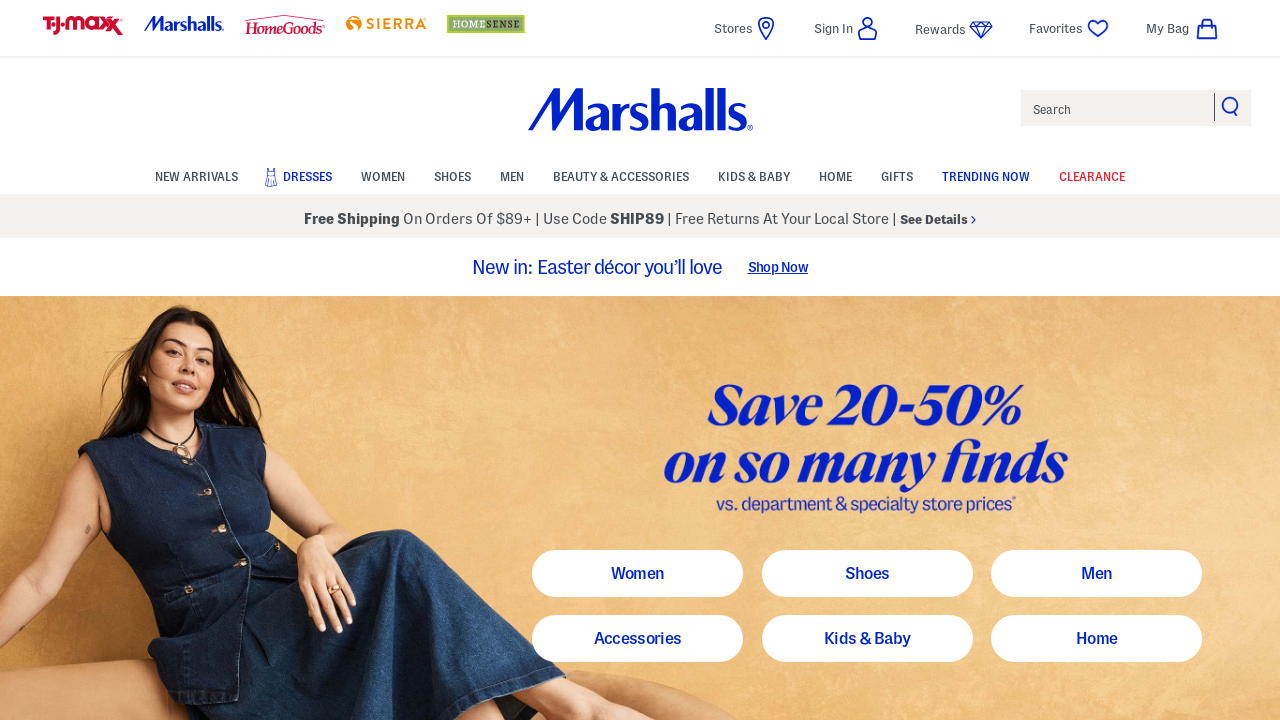

Clicked on the search input field at (1136, 108) on #search-text-input
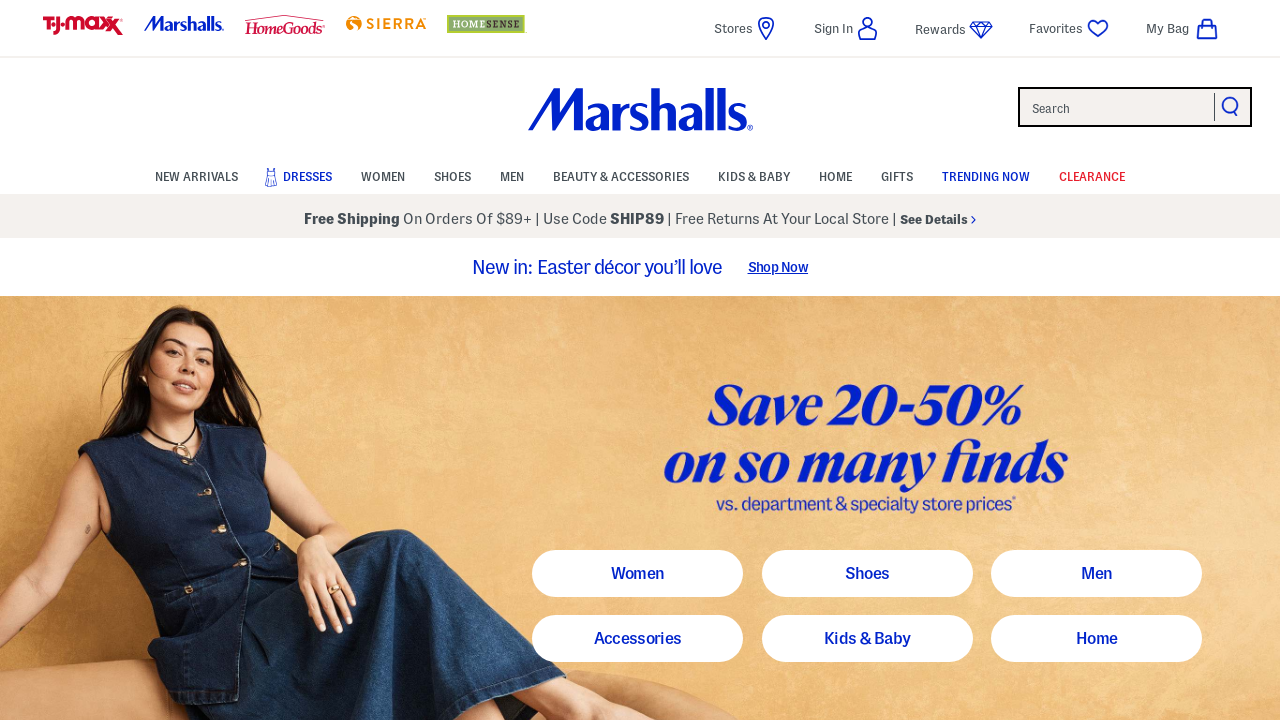

Filled search input with 'tylenol' (non-existent product) on #search-text-input
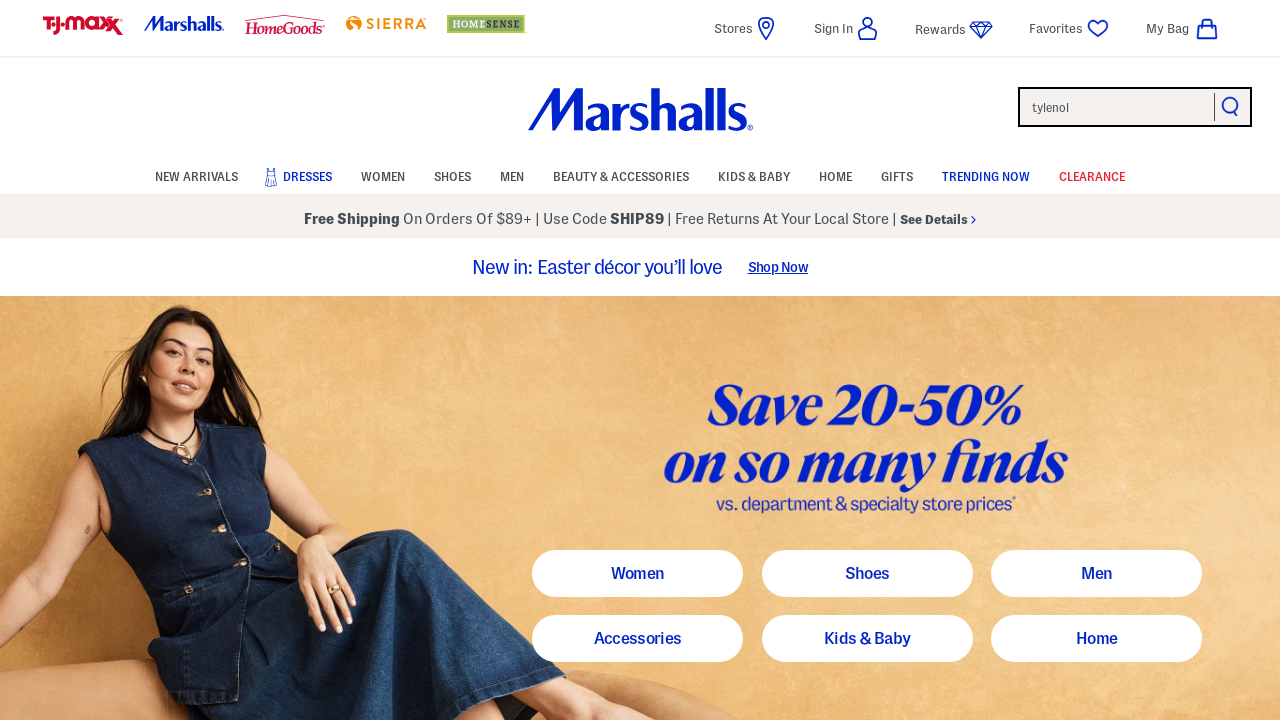

Submitted the search form
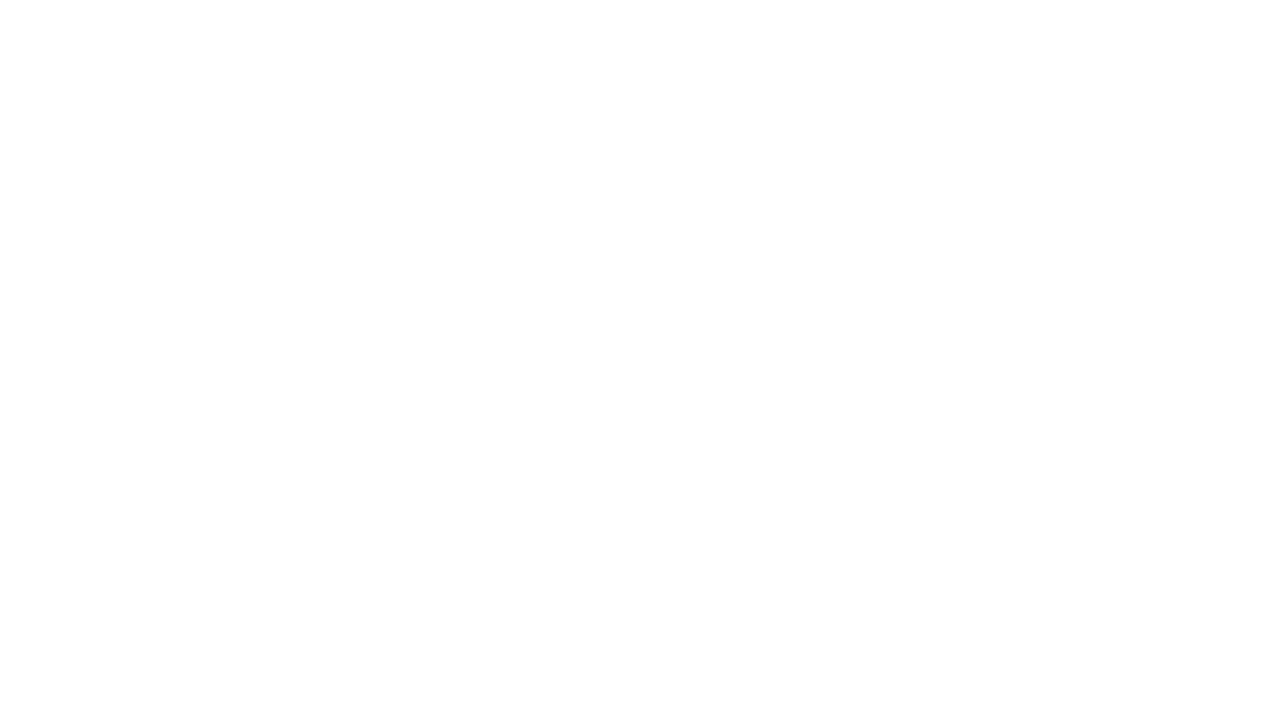

No results page loaded successfully
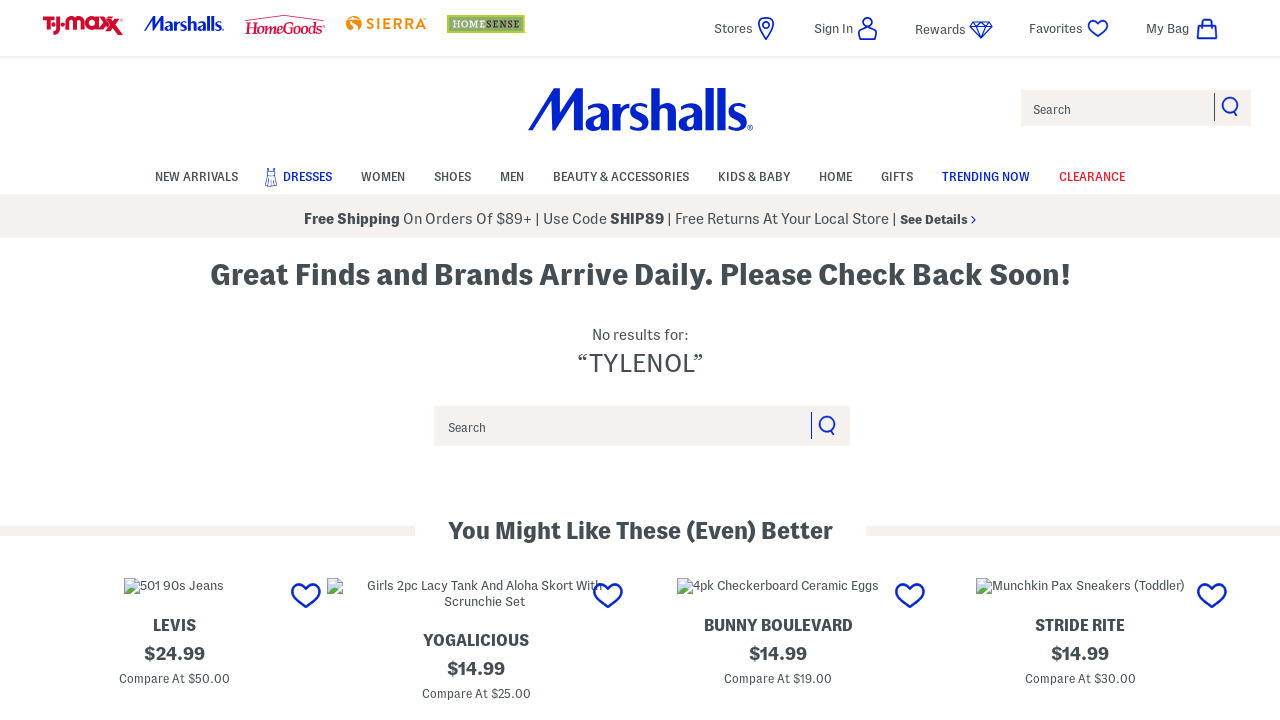

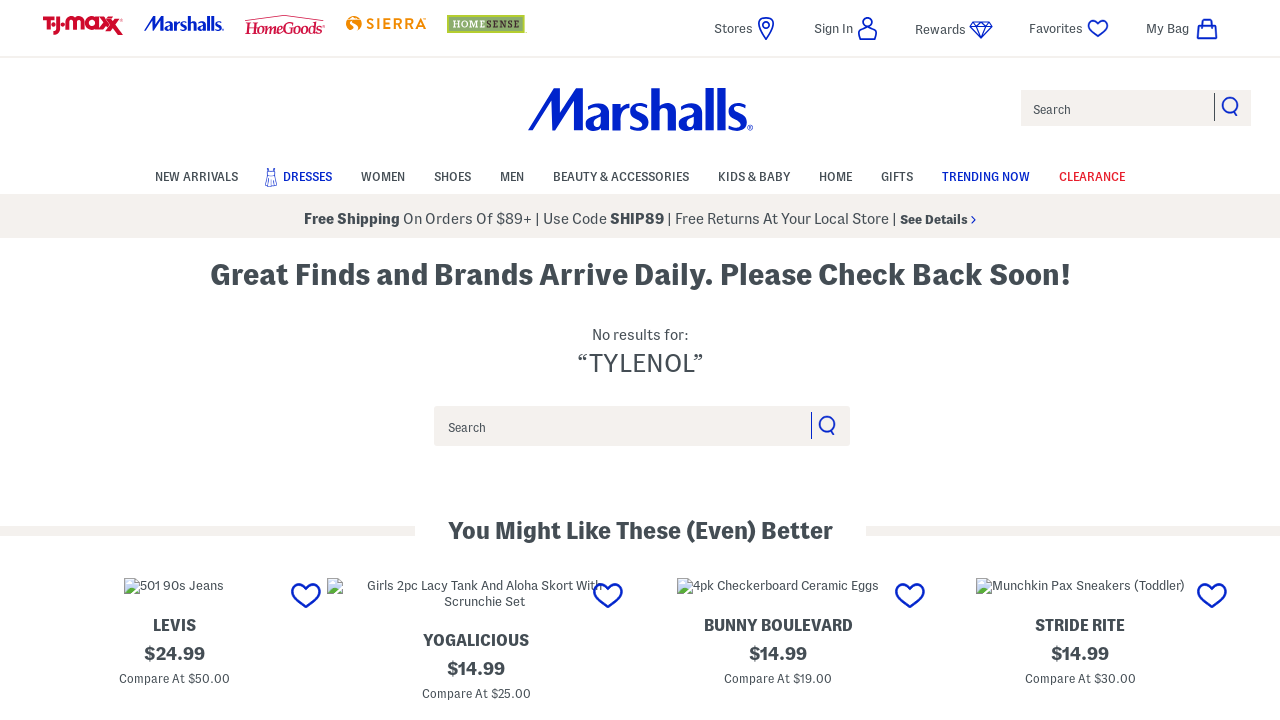